Tests browser window handling by clicking a link that opens a new window, switching to the new window, and verifying the content

Starting URL: https://the-internet.herokuapp.com/windows

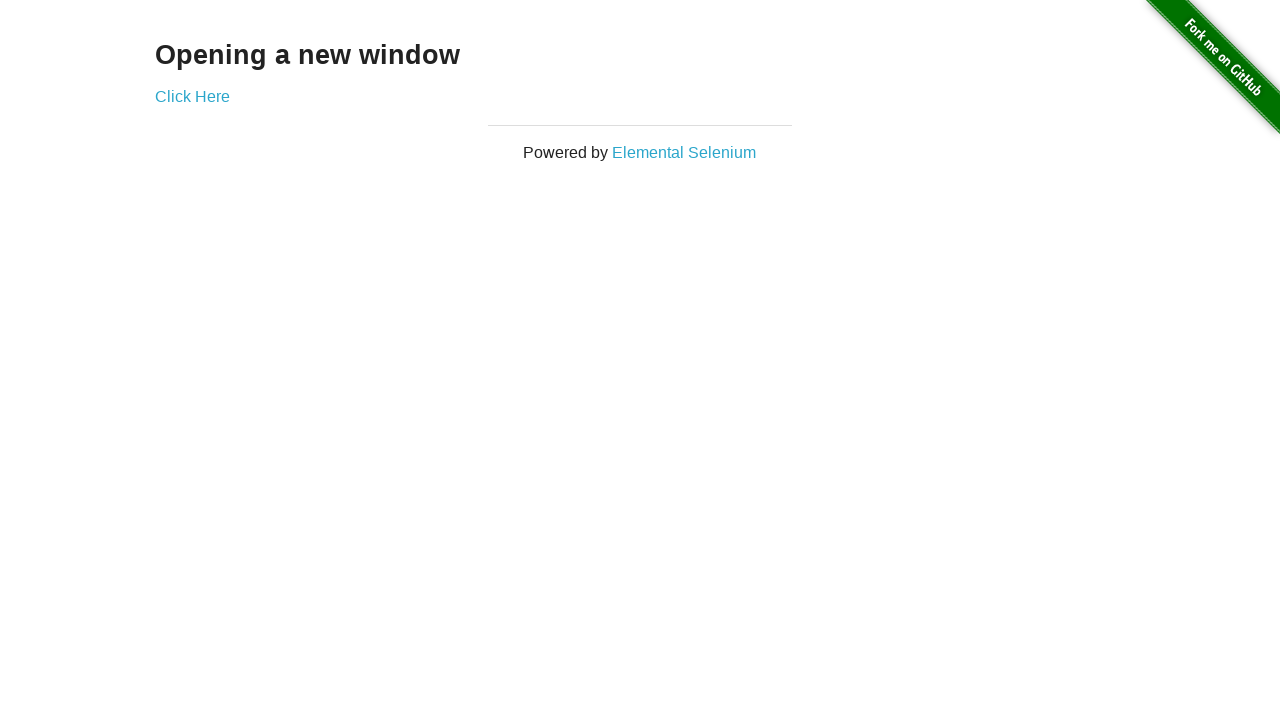

Clicked 'Click Here' link to open new window at (192, 96) on text=Click Here
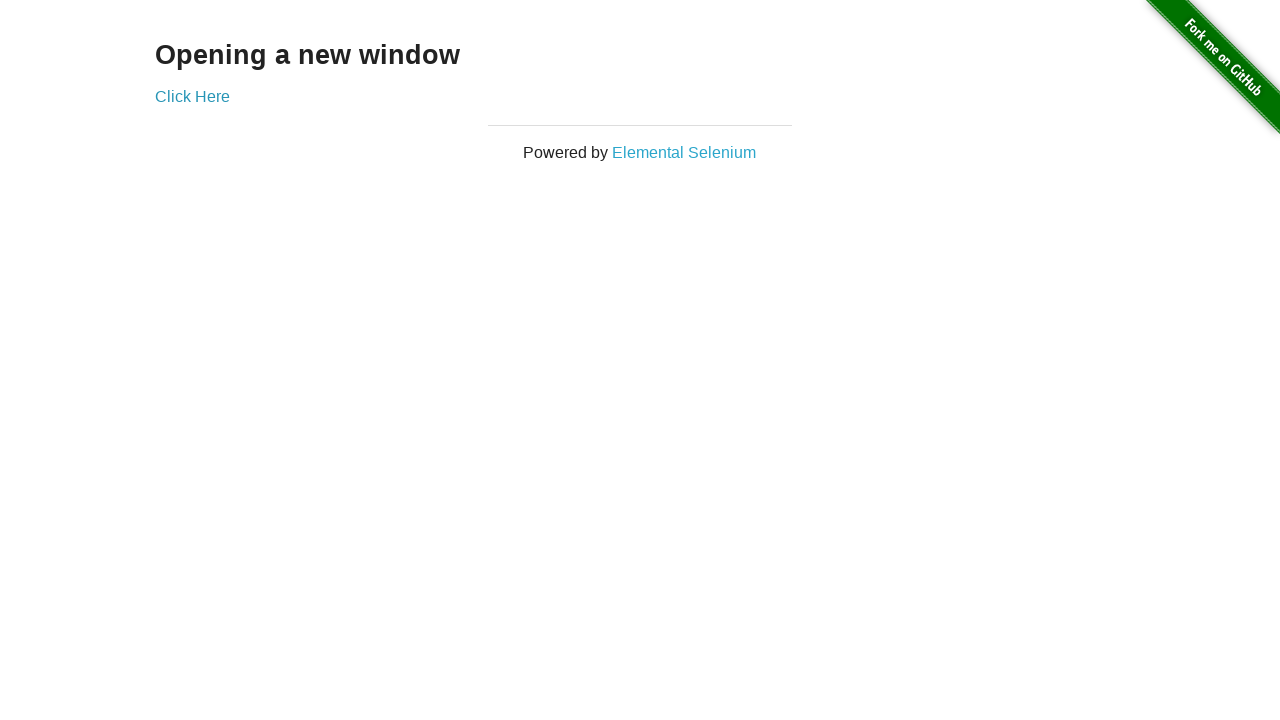

Captured new window/page object
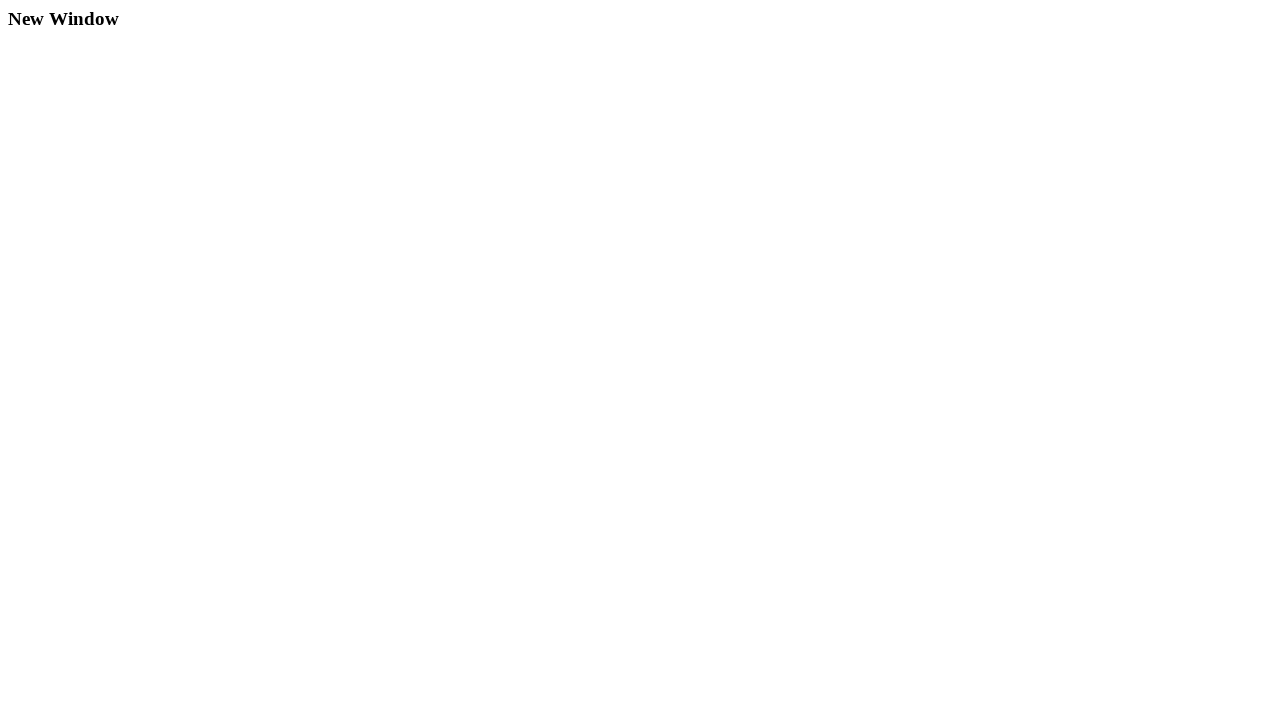

New window loaded completely
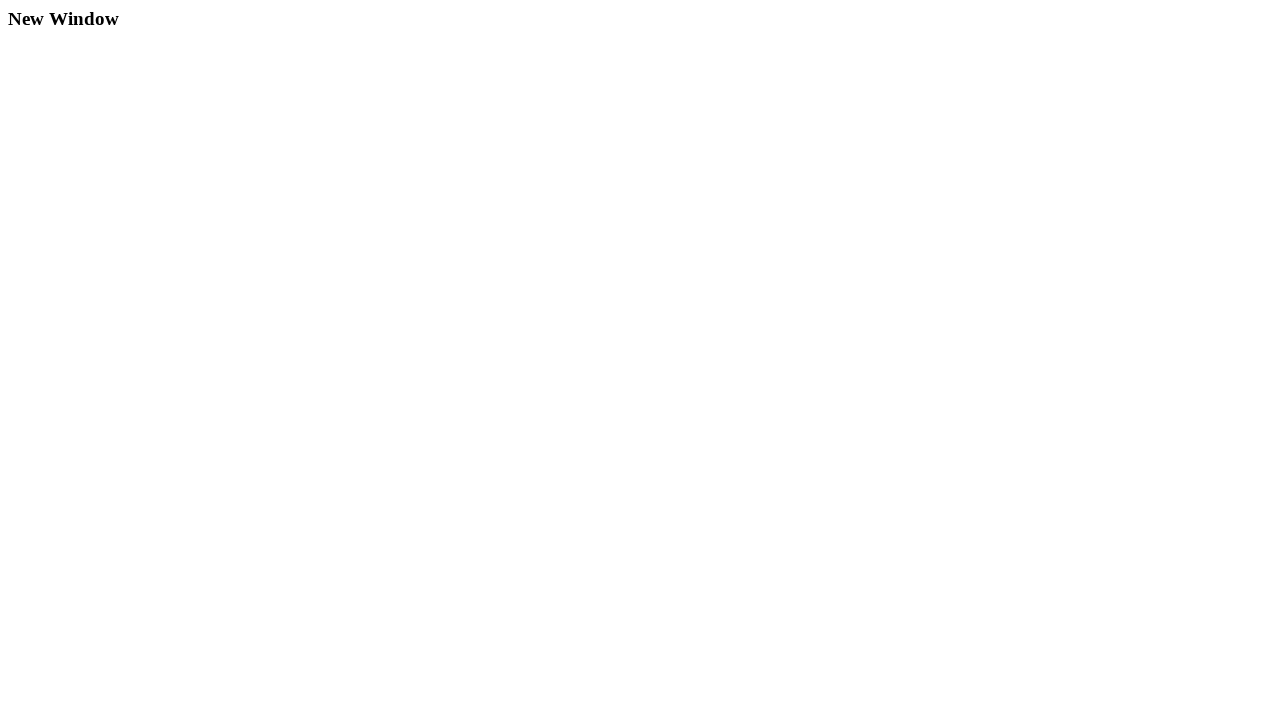

Verified h3 element exists in new window
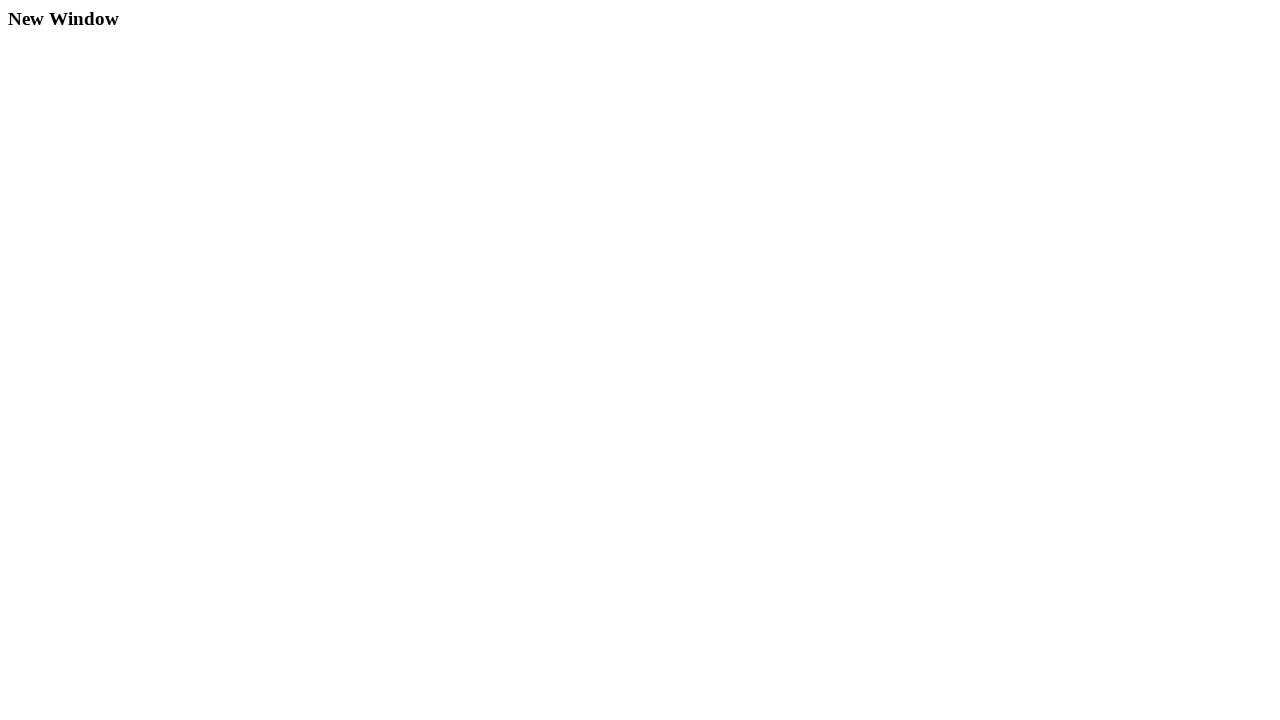

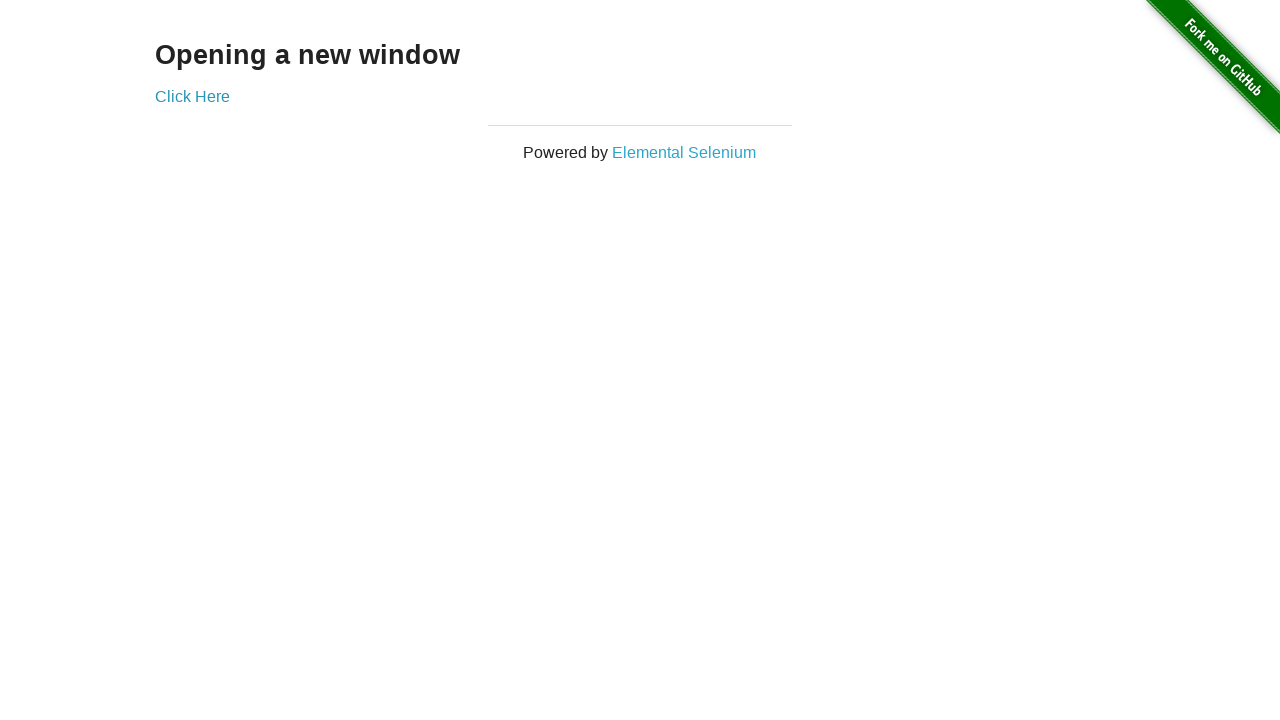